Tests JavaScript alert handling by clicking a button that triggers an alert, verifying the alert message, and accepting the alert

Starting URL: https://demoqa.com/alerts

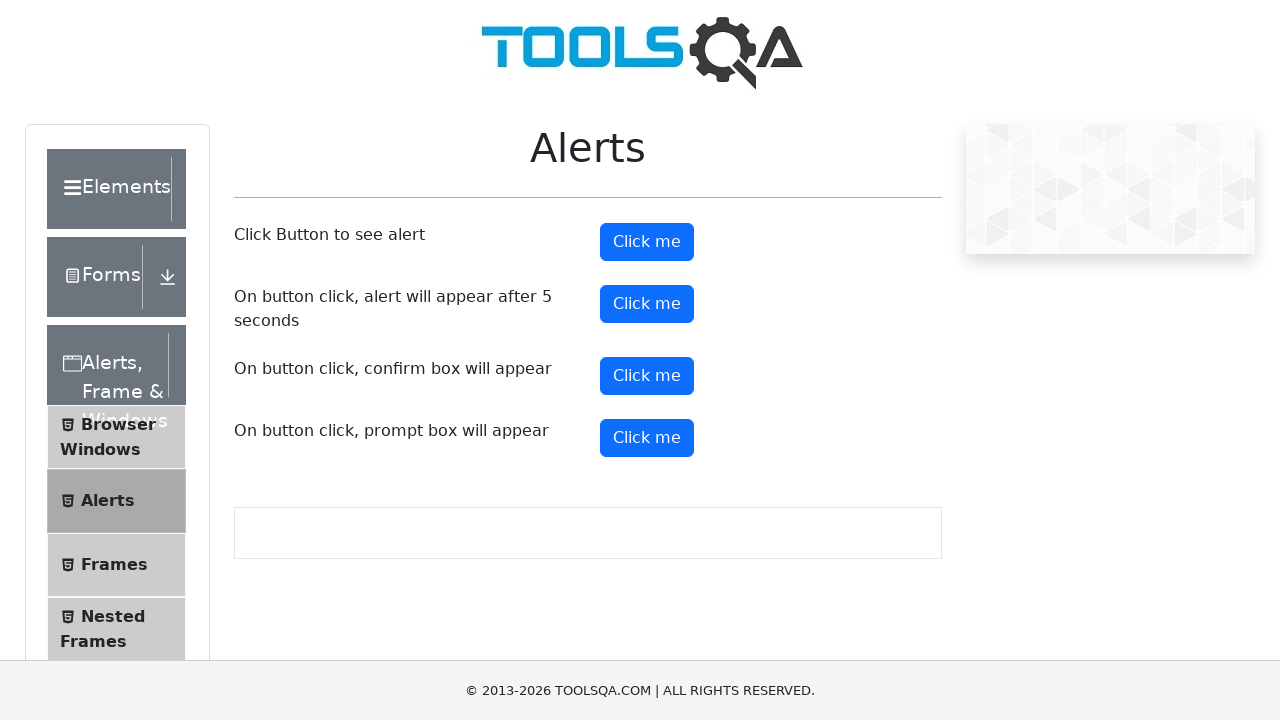

Clicked the alert button to trigger JavaScript alert at (647, 242) on #alertButton
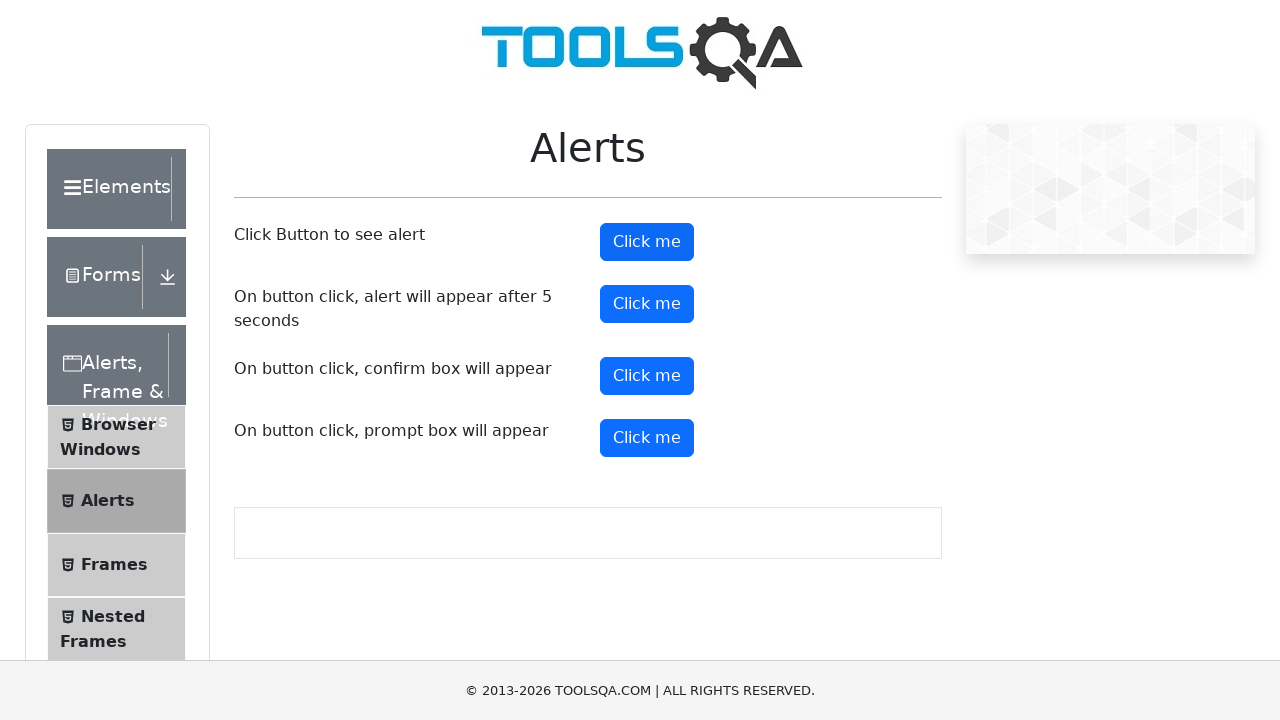

Set up dialog handler to accept alerts
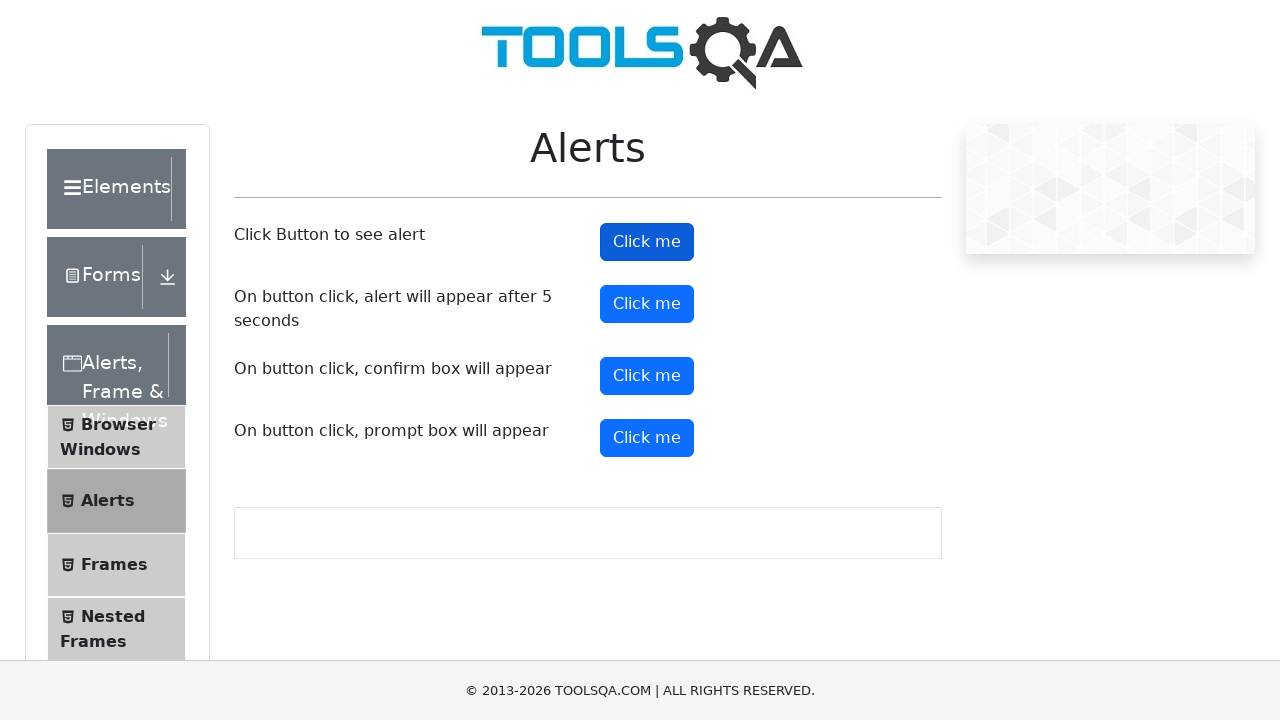

Configured dialog handler with message verification
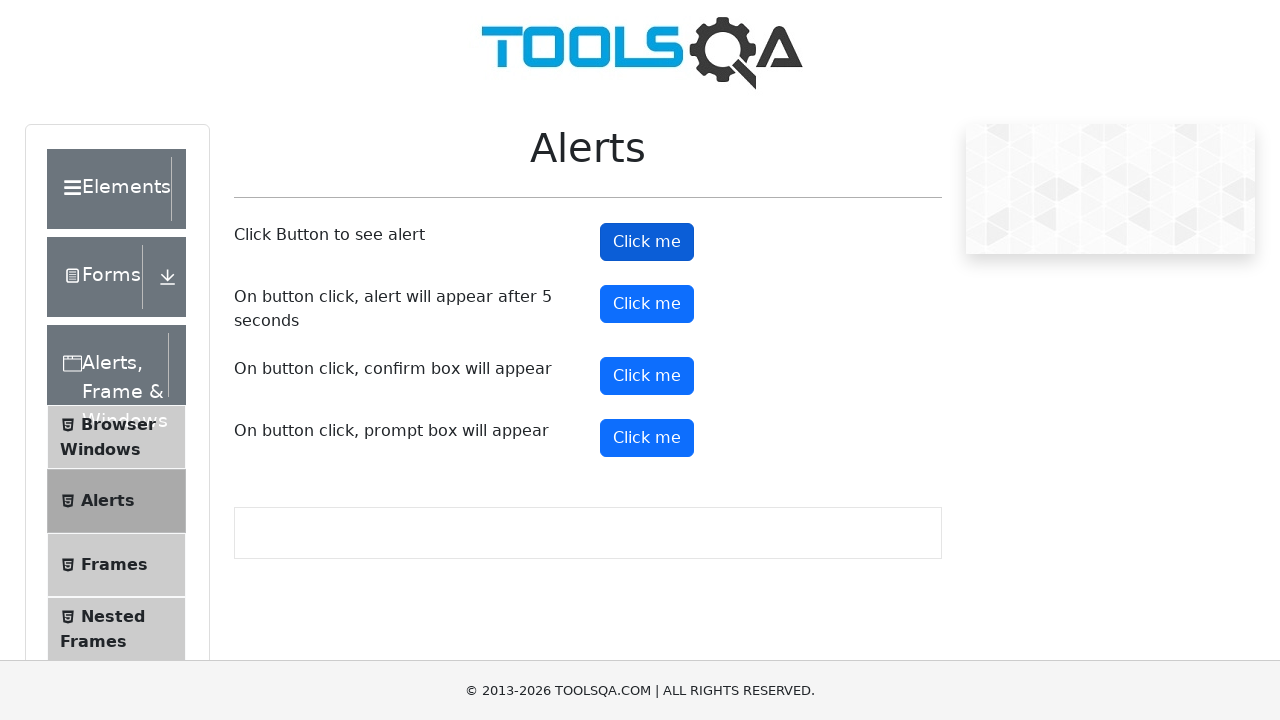

Clicked alert button again and accepted the alert dialog at (647, 242) on #alertButton
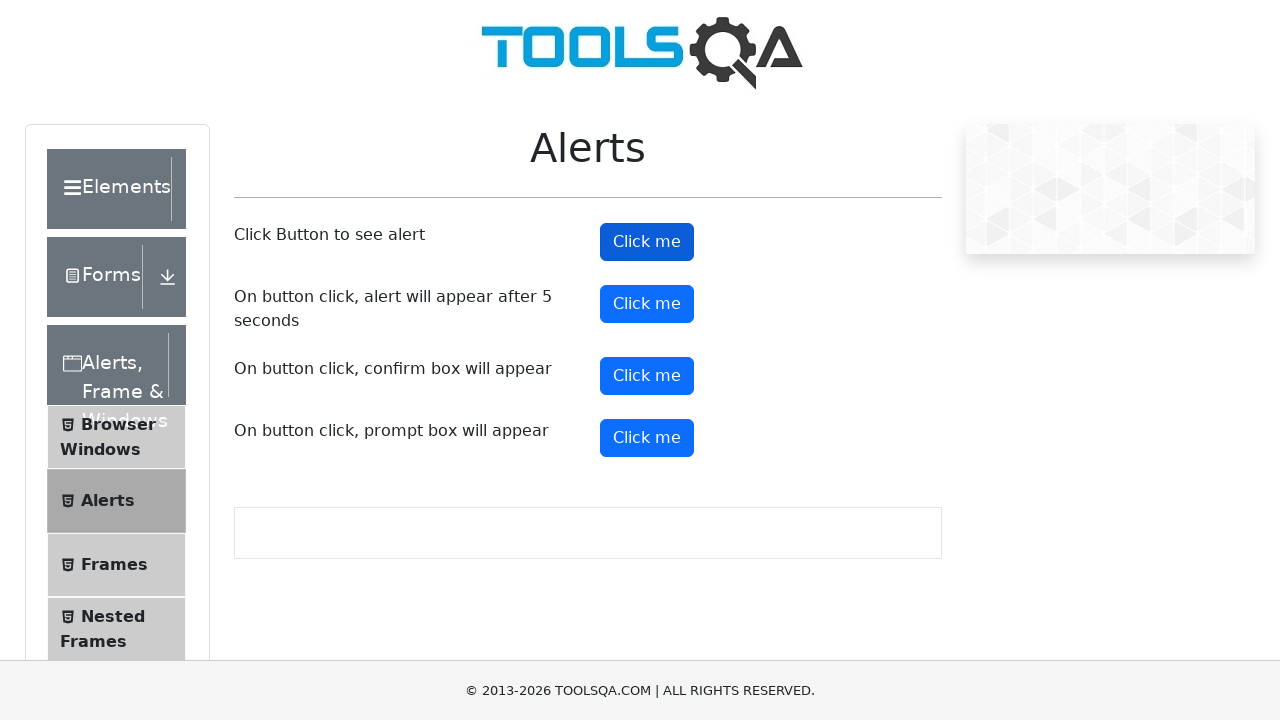

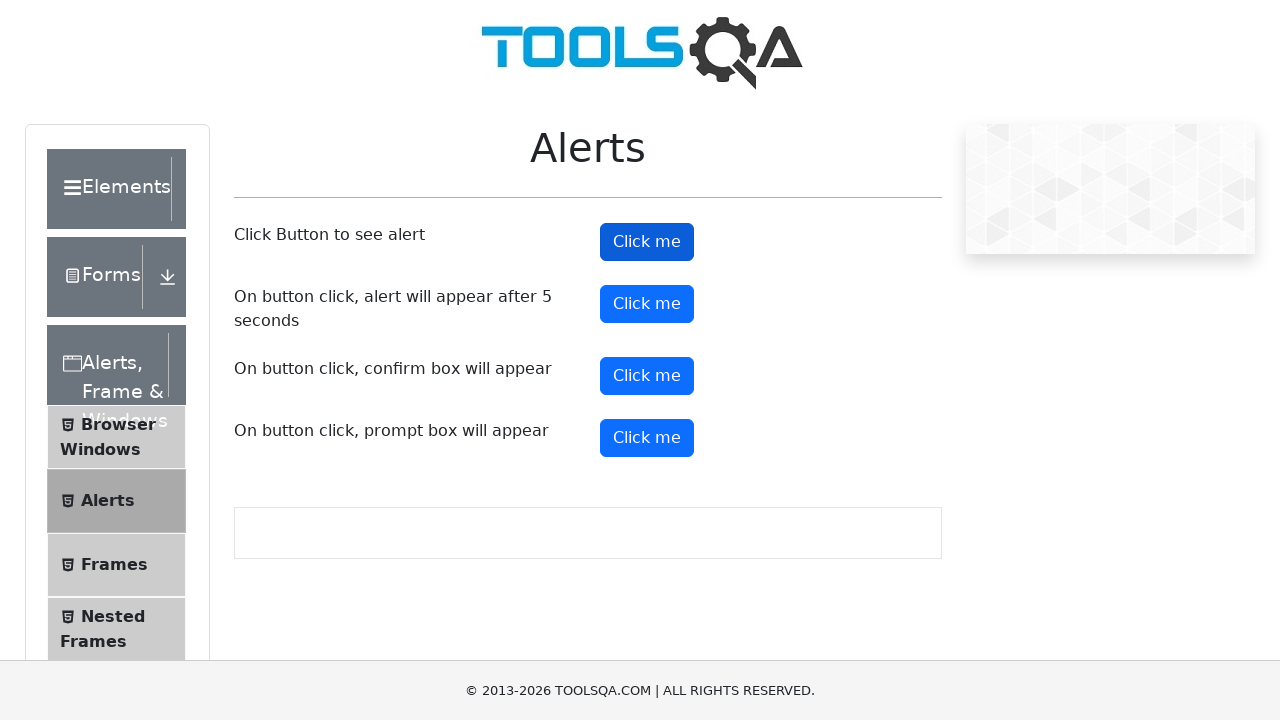